Tests a simple form submission by filling in first name, last name, email, phone number, and message fields, then handling the resulting alert

Starting URL: https://v1.training-support.net/selenium/simple-form

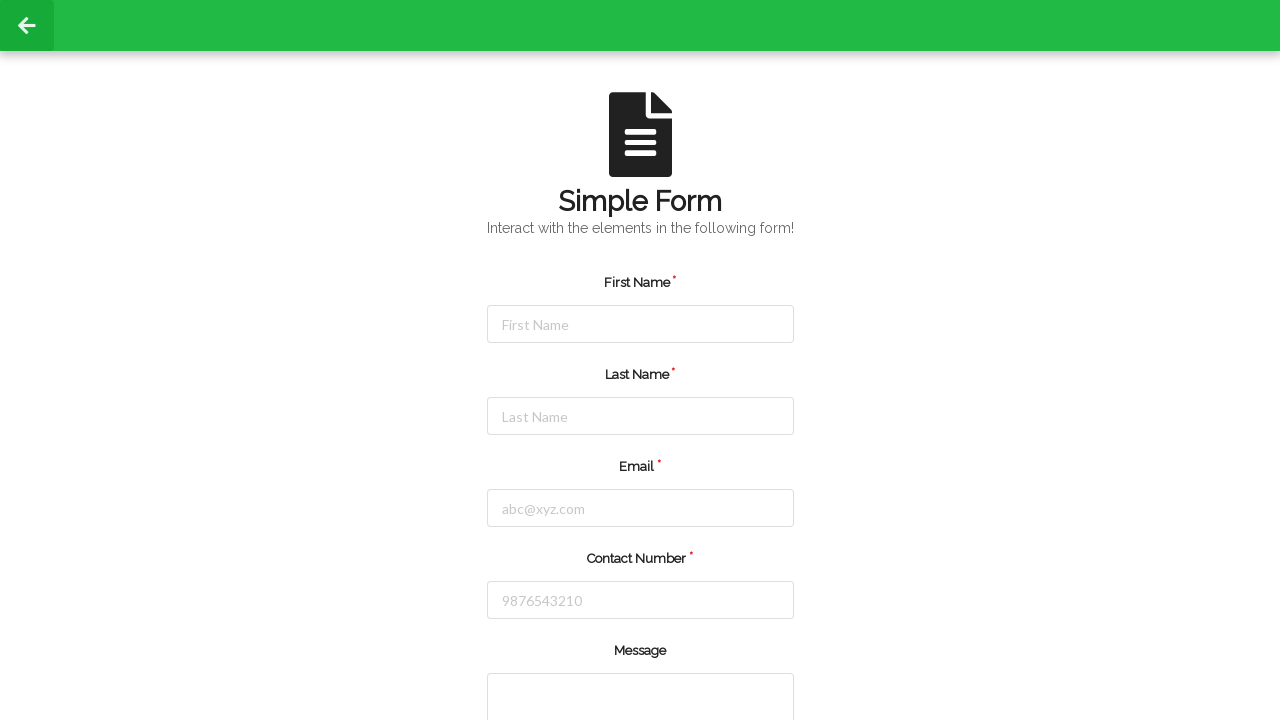

Filled first name field with 'John' on #firstName
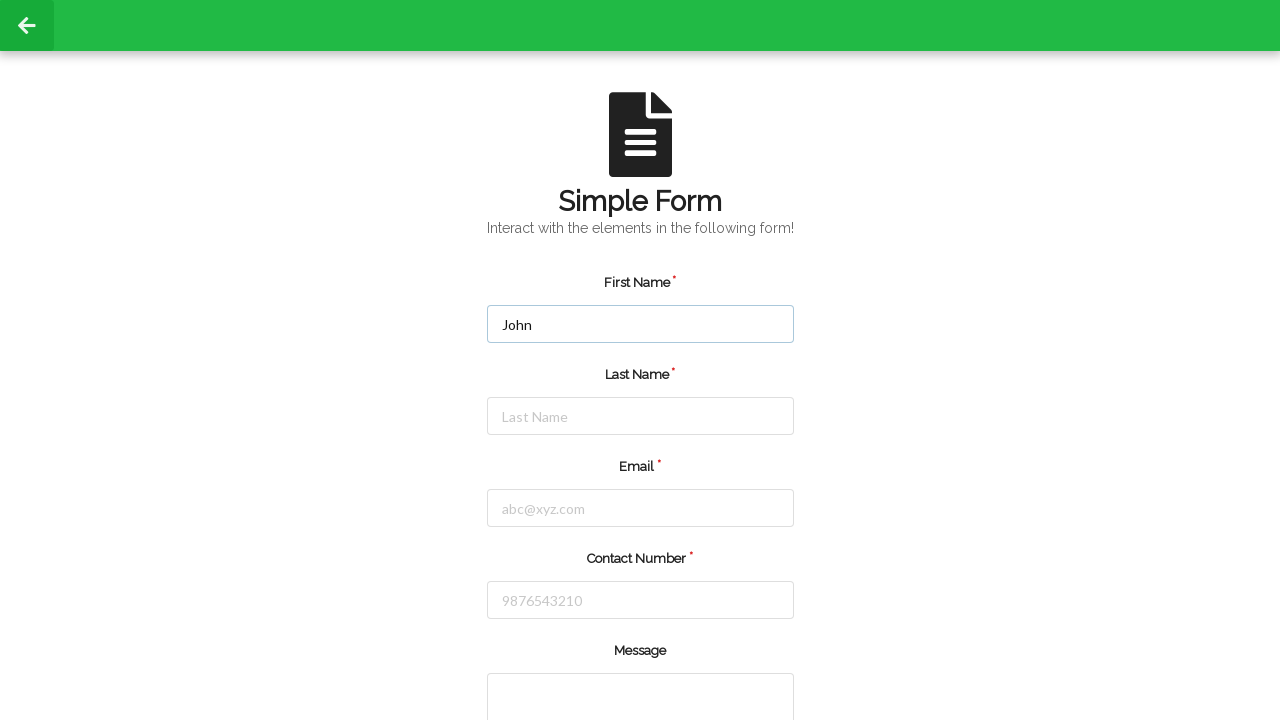

Filled last name field with 'Smith' on #lastName
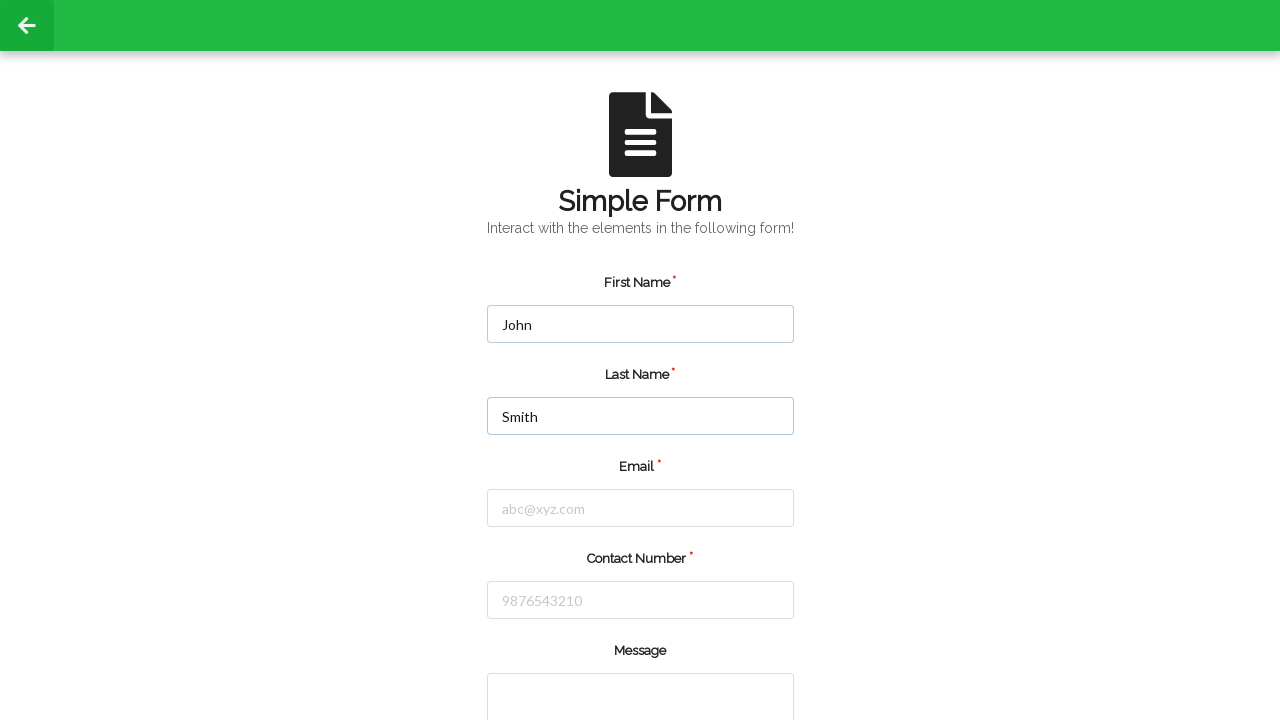

Filled email field with 'john.smith@example.com' on #email
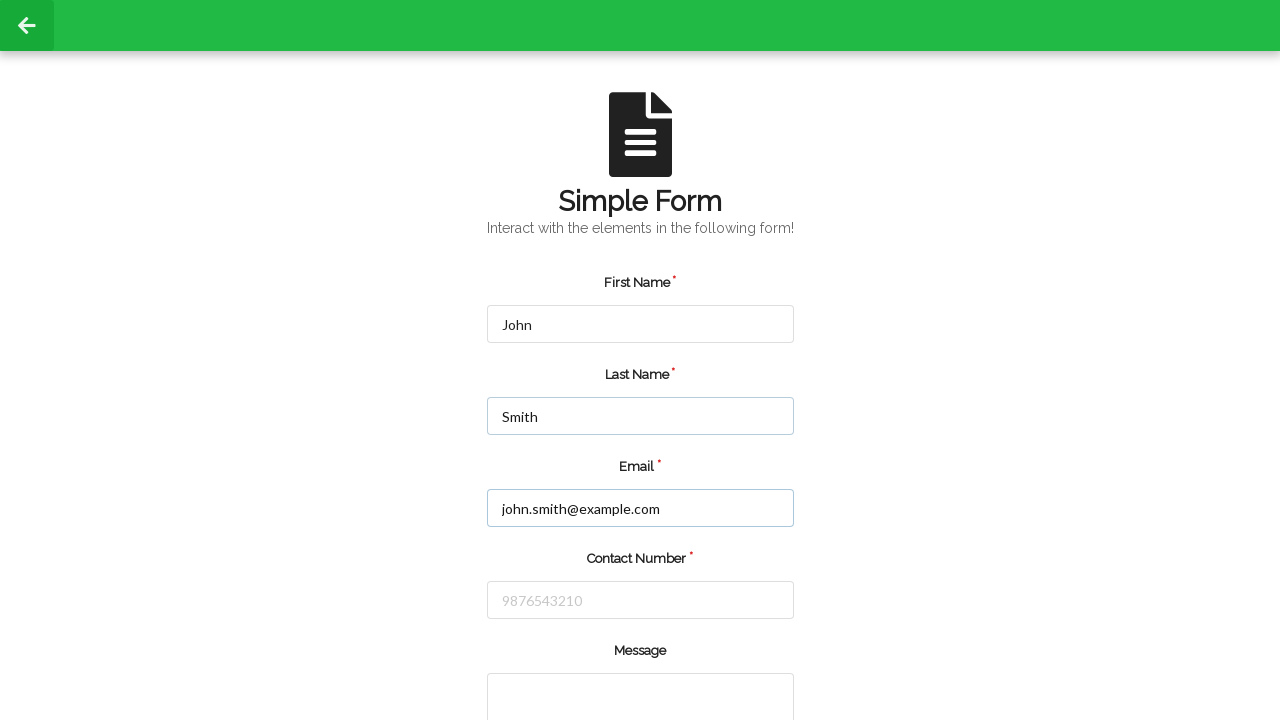

Filled phone number field with '5551234567' on #number
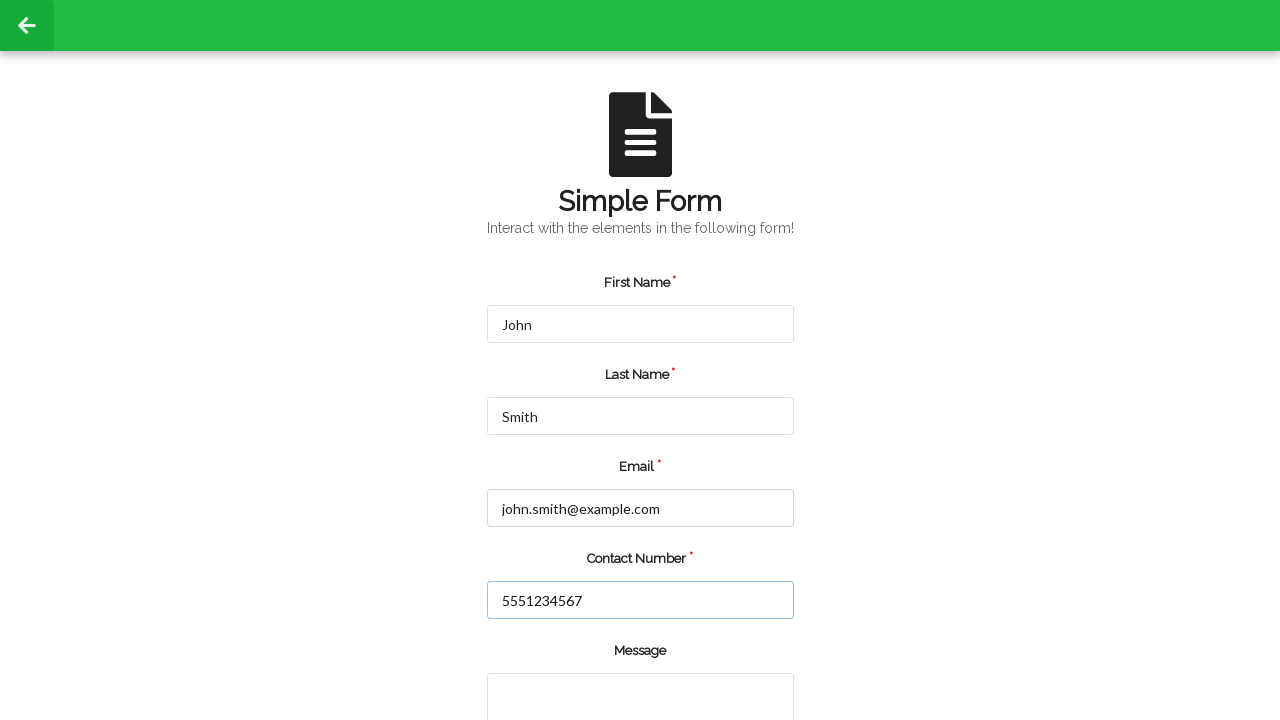

Filled message textarea with 'Test Automation' on textarea
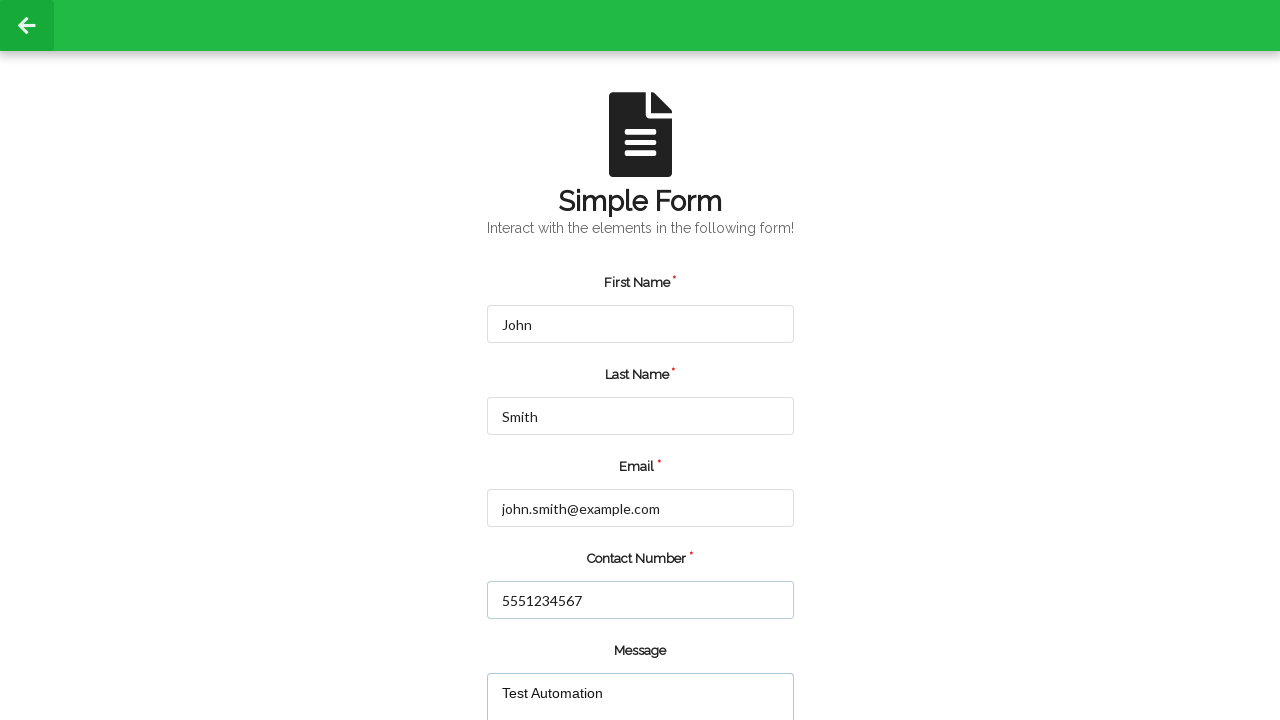

Clicked submit button at (558, 660) on input.green
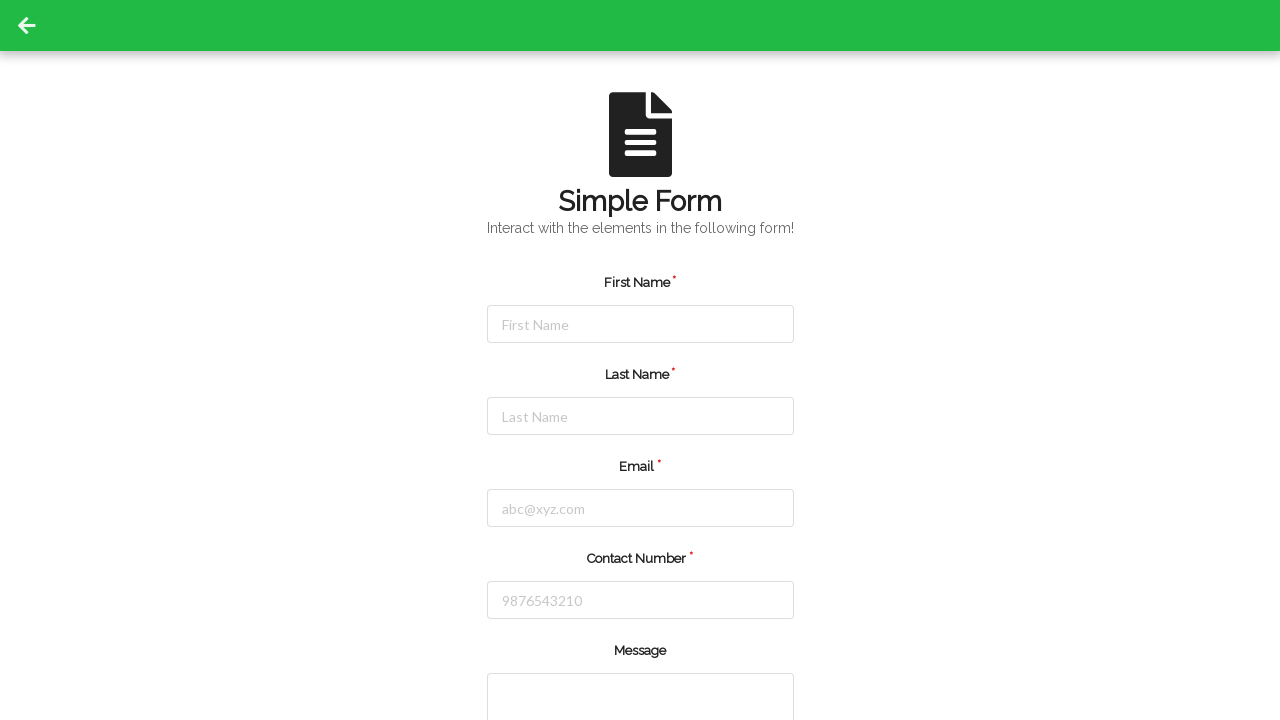

Alert dialog accepted
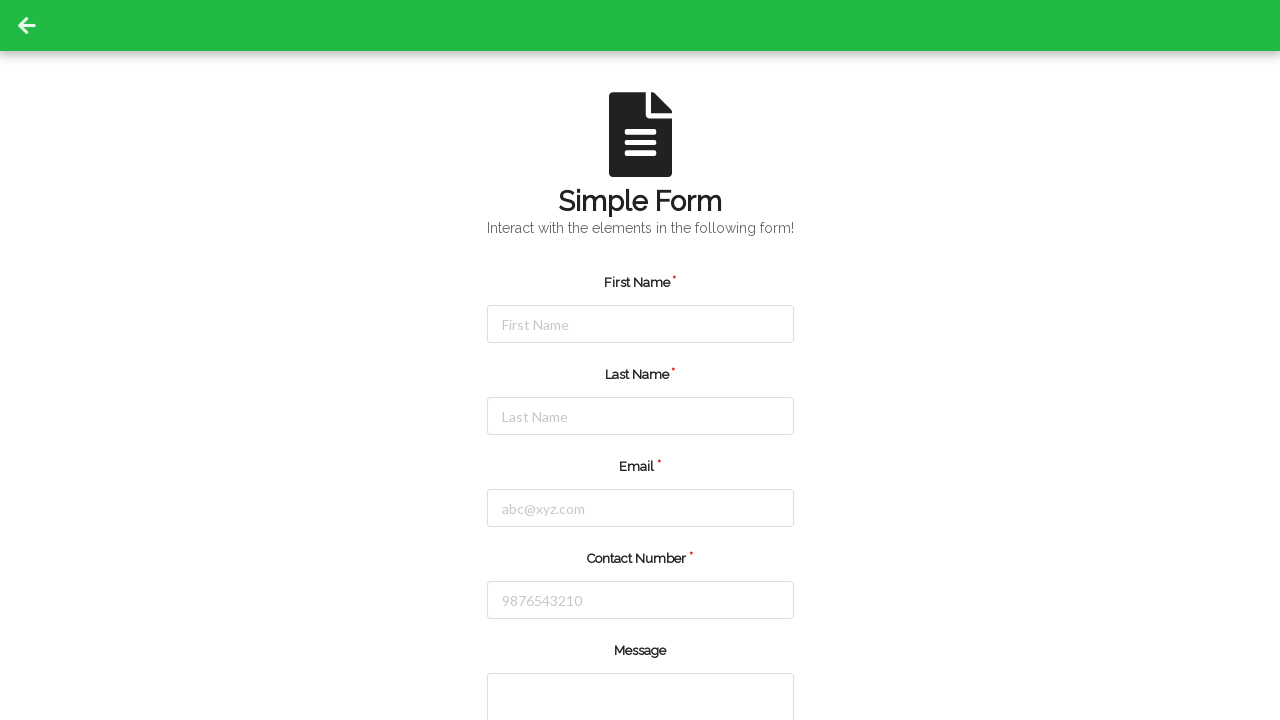

Waited 500ms for page to be ready
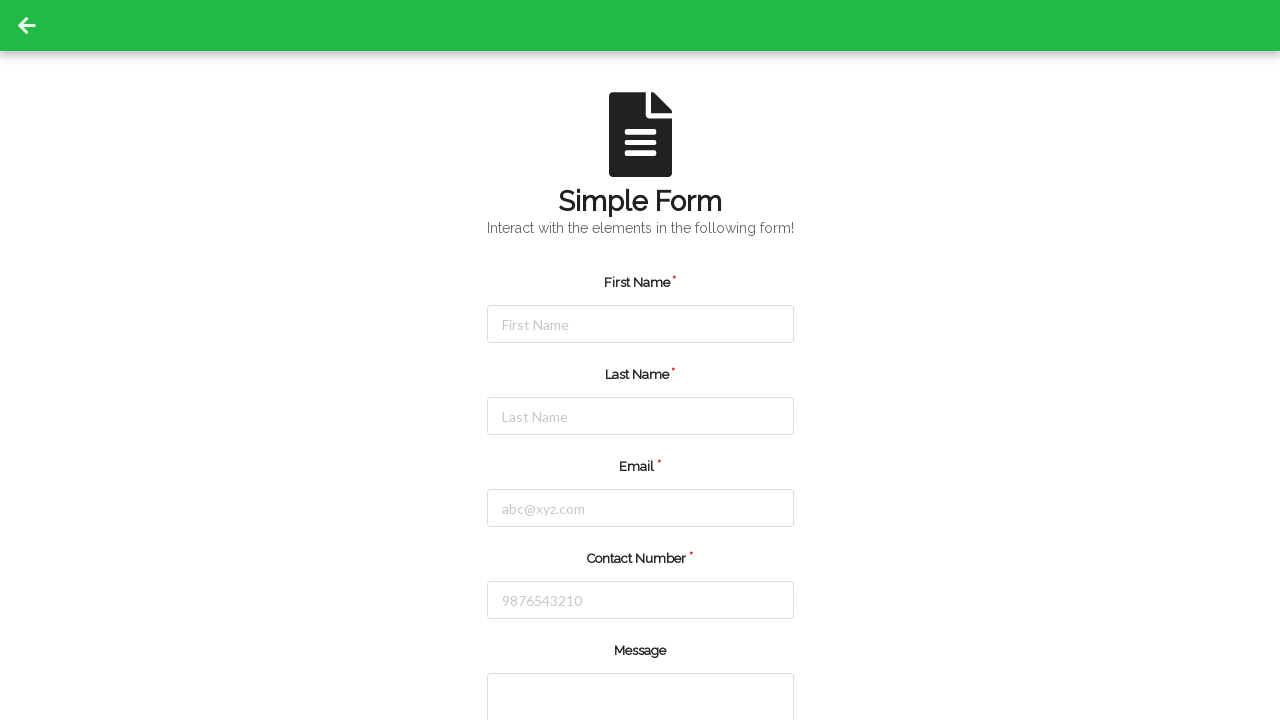

Reloaded page for next iteration
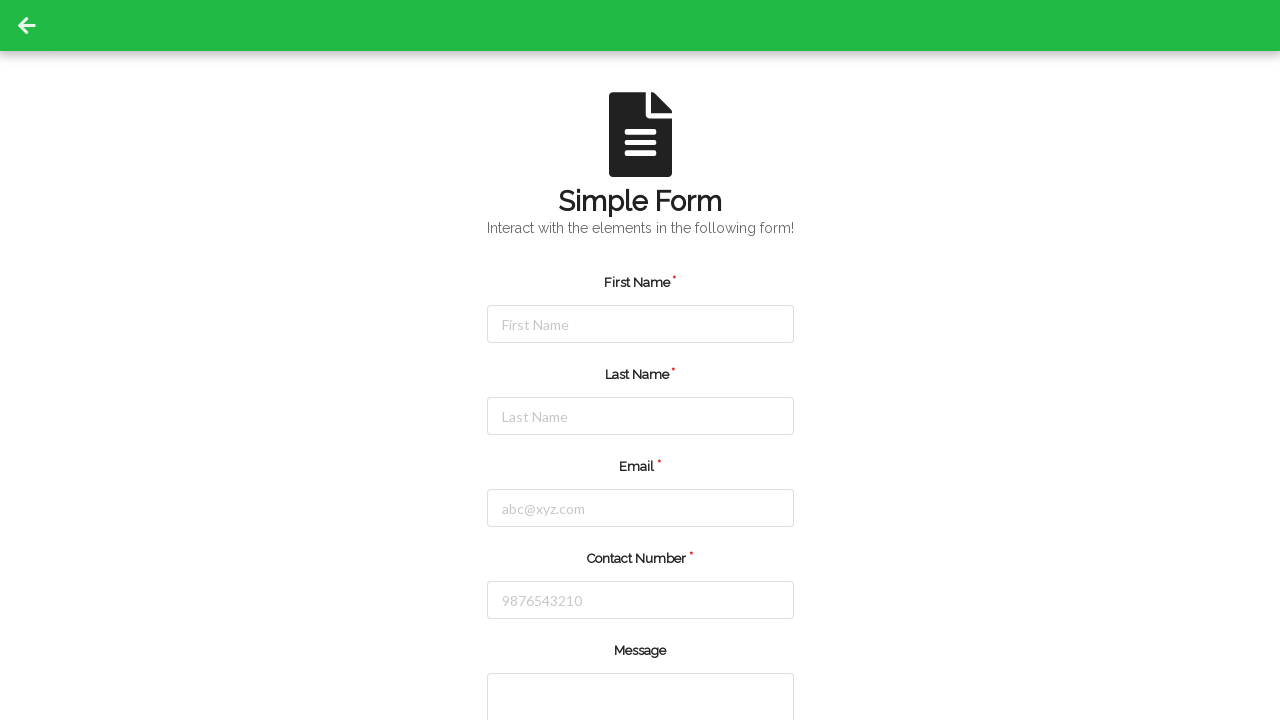

Filled first name field with 'Emma' on #firstName
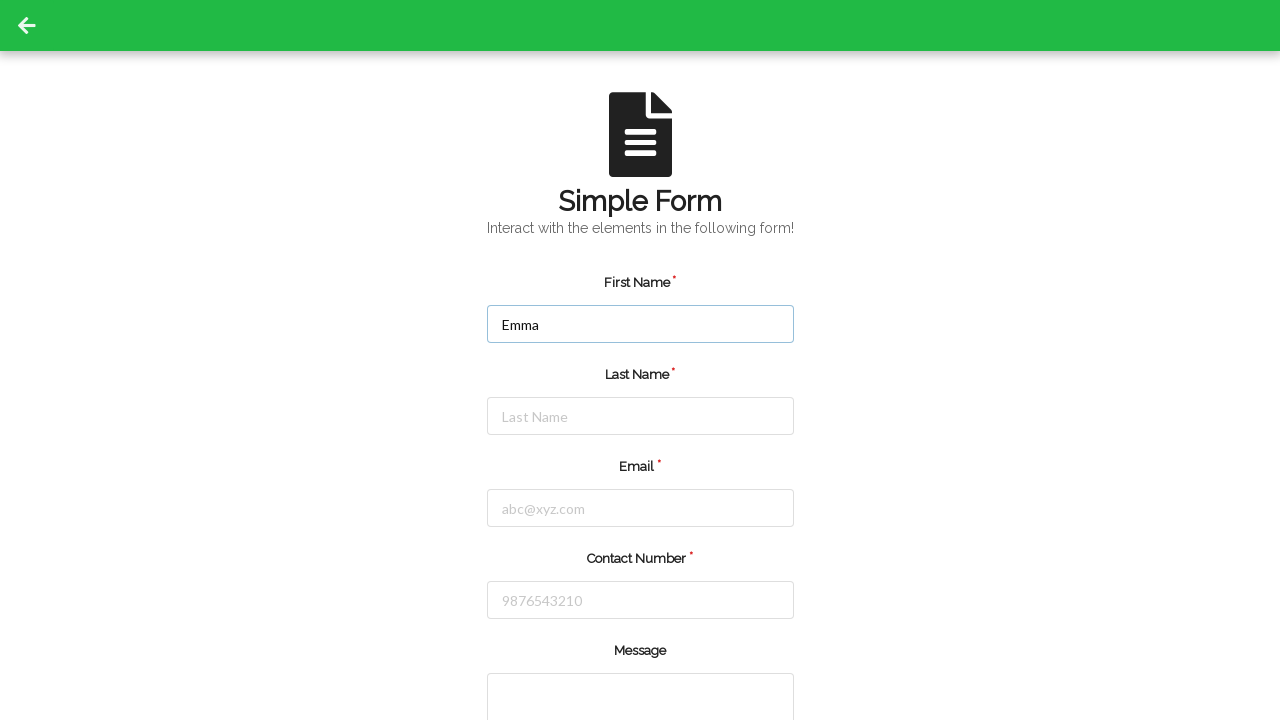

Filled last name field with 'Johnson' on #lastName
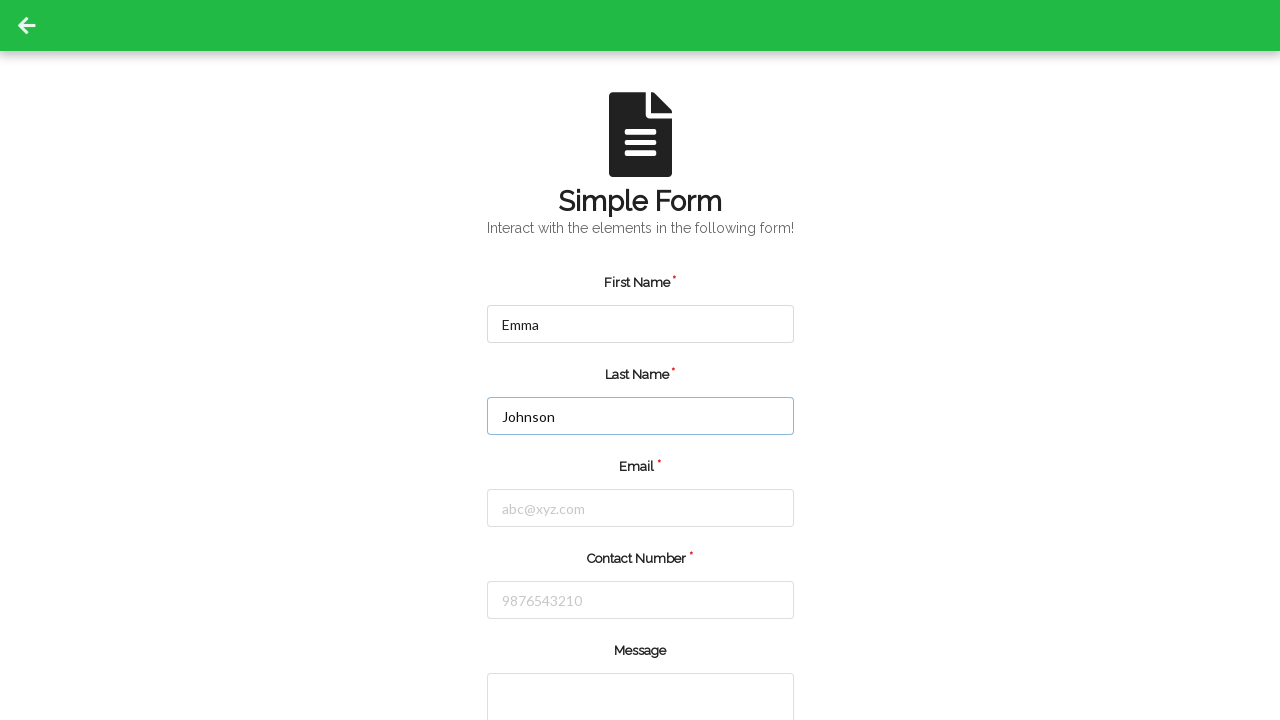

Filled email field with 'emma.johnson@example.com' on #email
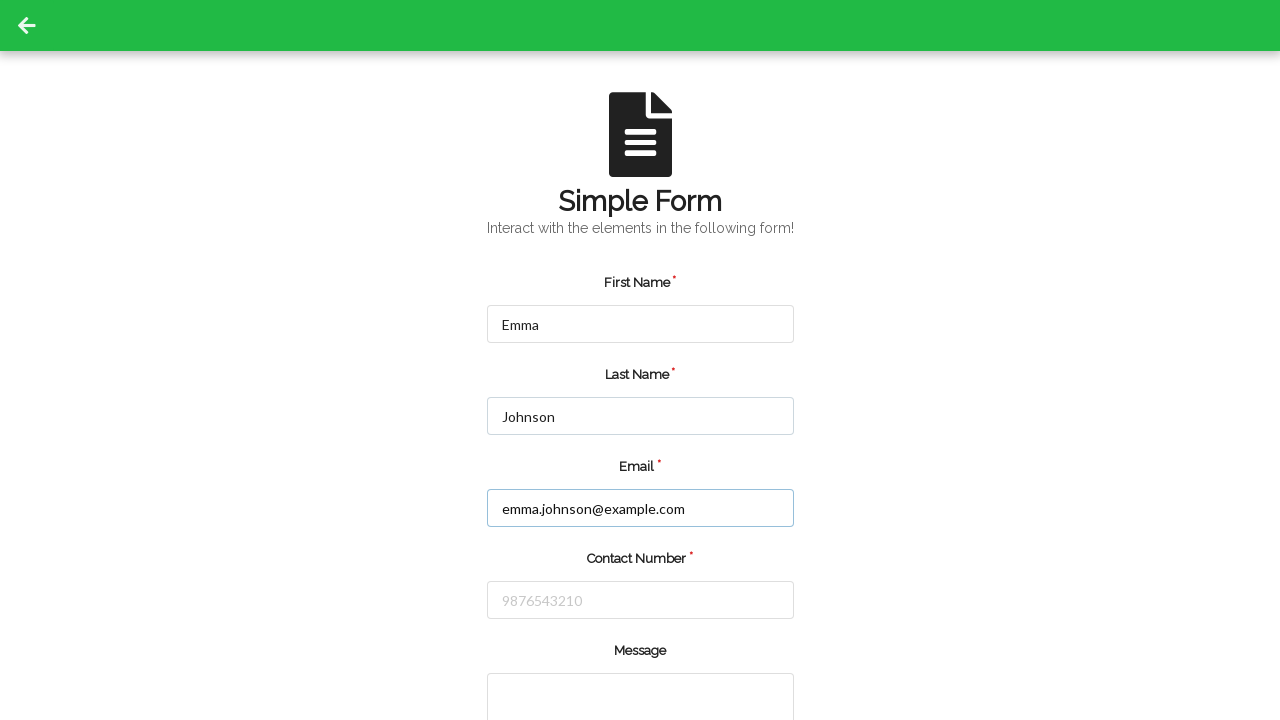

Filled phone number field with '5559876543' on #number
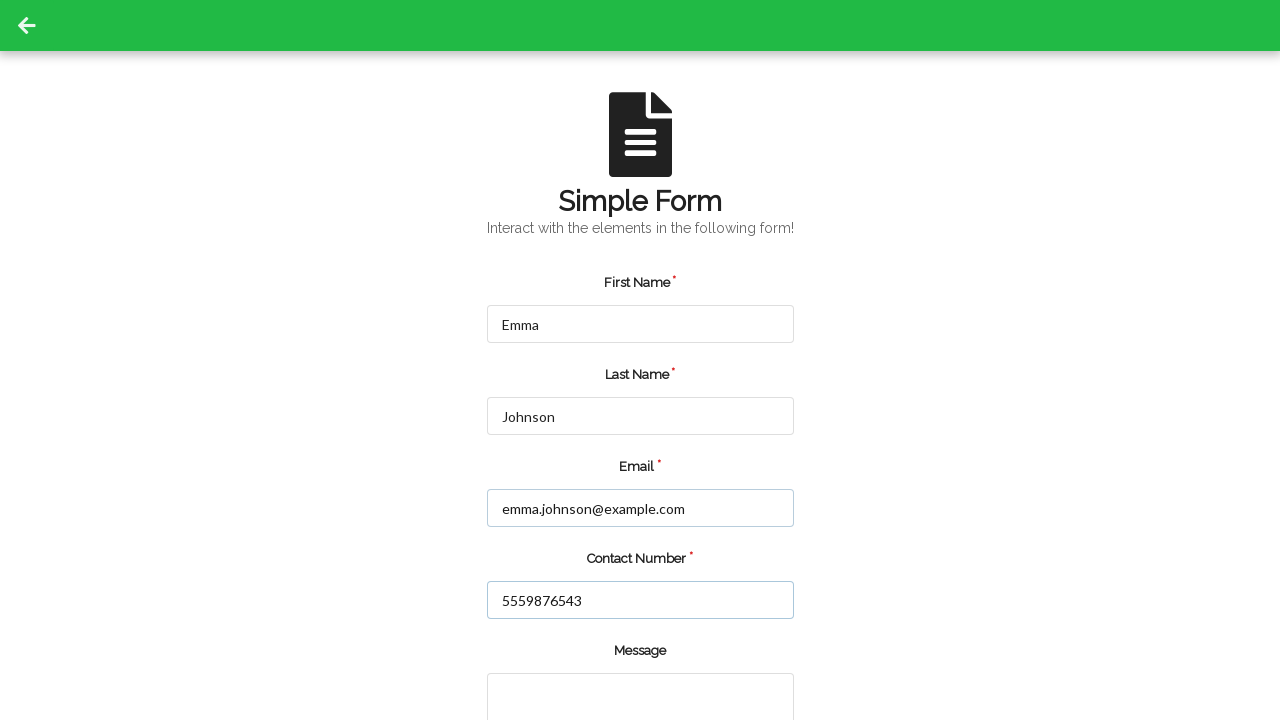

Filled message textarea with 'Test Automation' on textarea
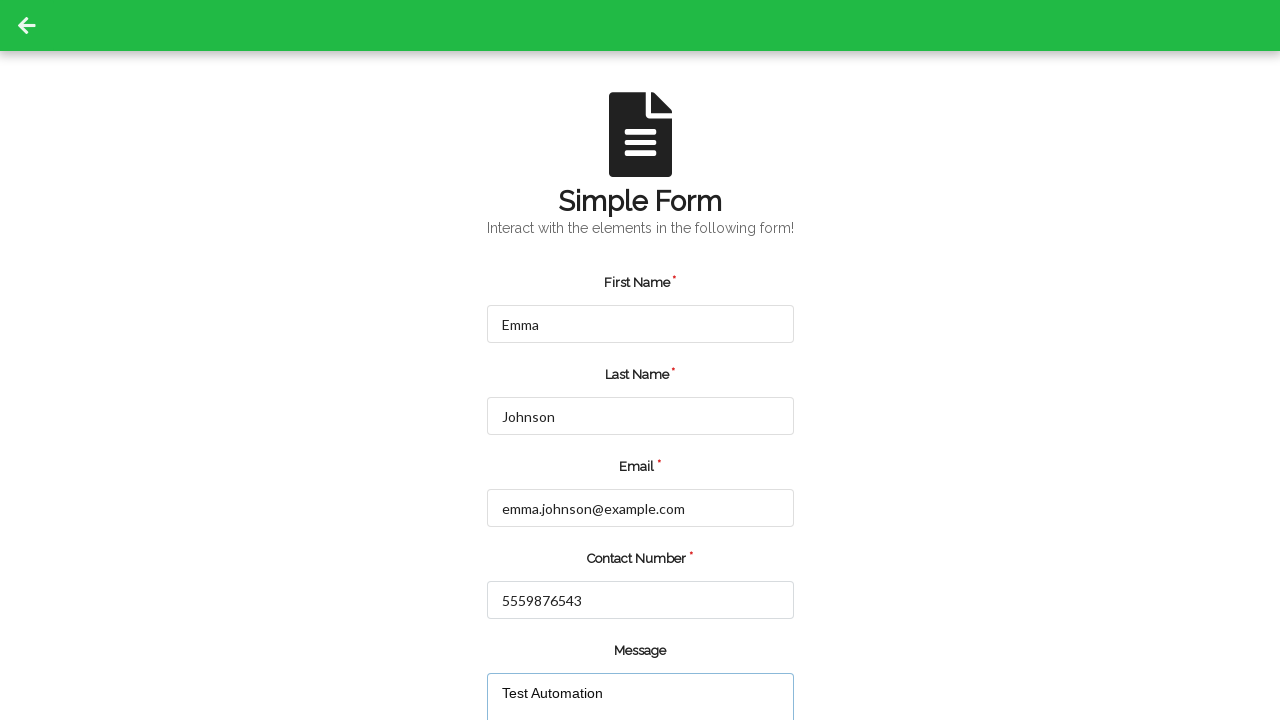

Clicked submit button at (558, 660) on input.green
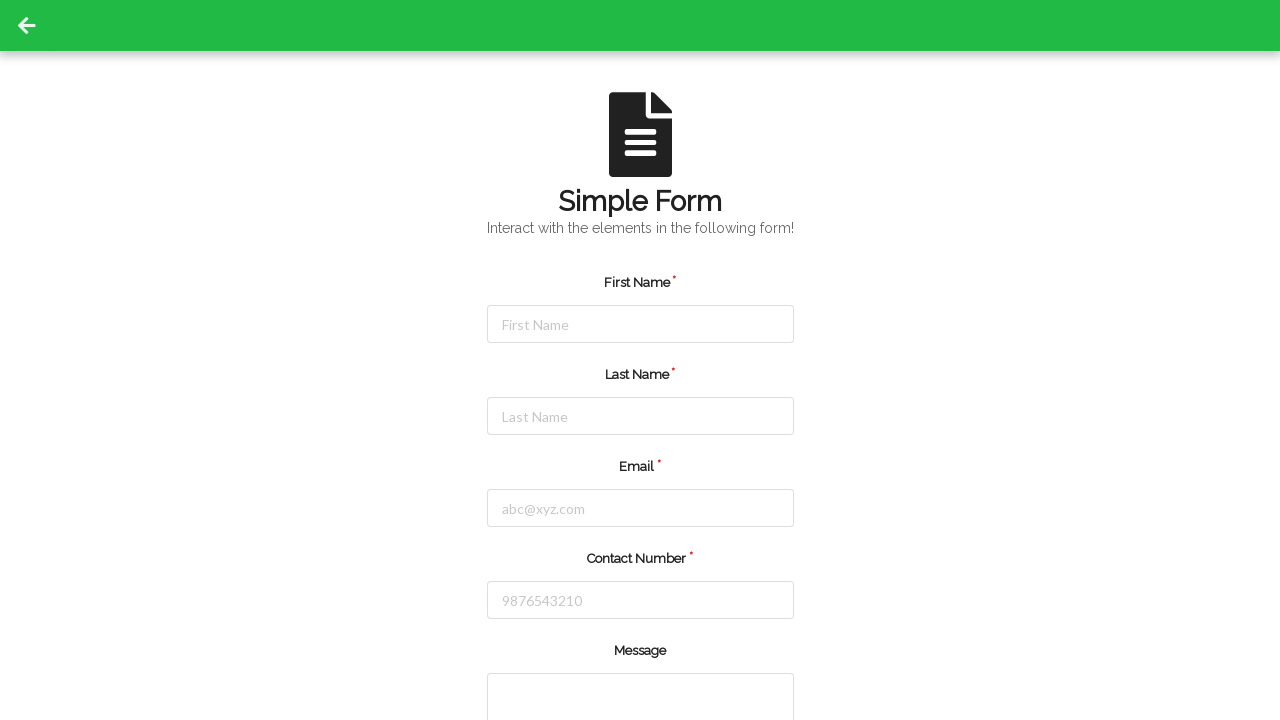

Alert dialog accepted
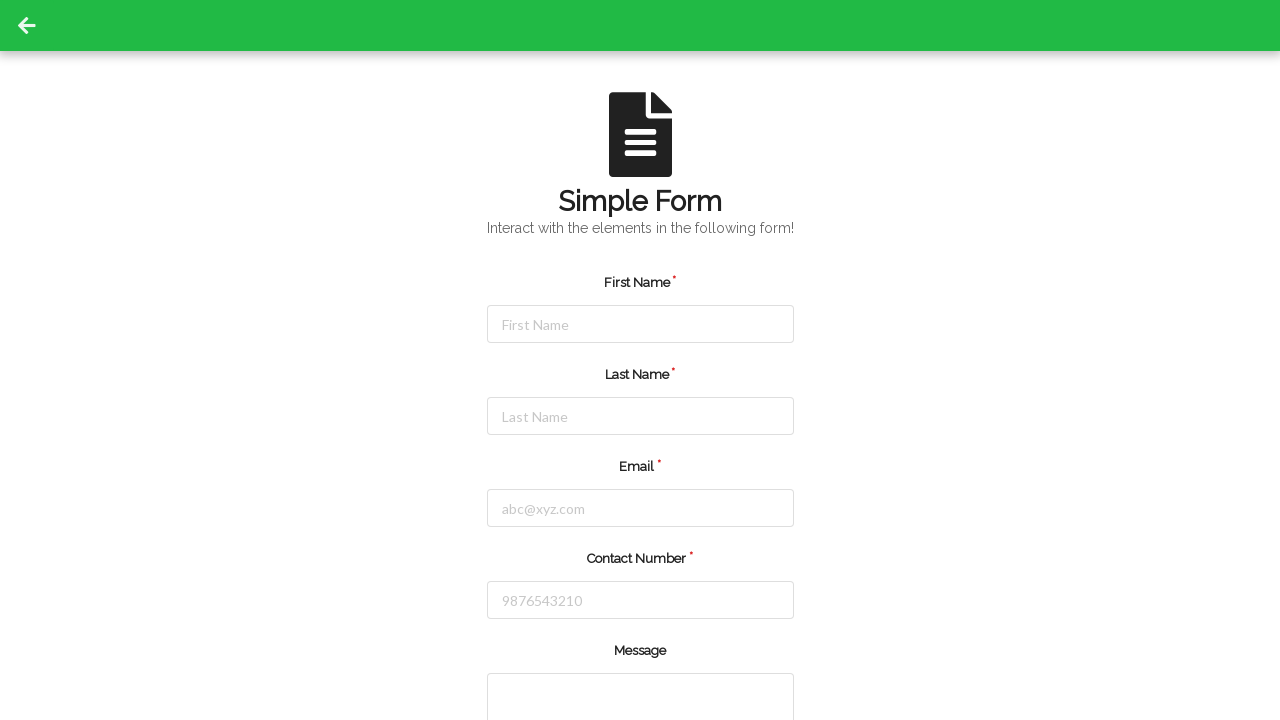

Waited 500ms for page to be ready
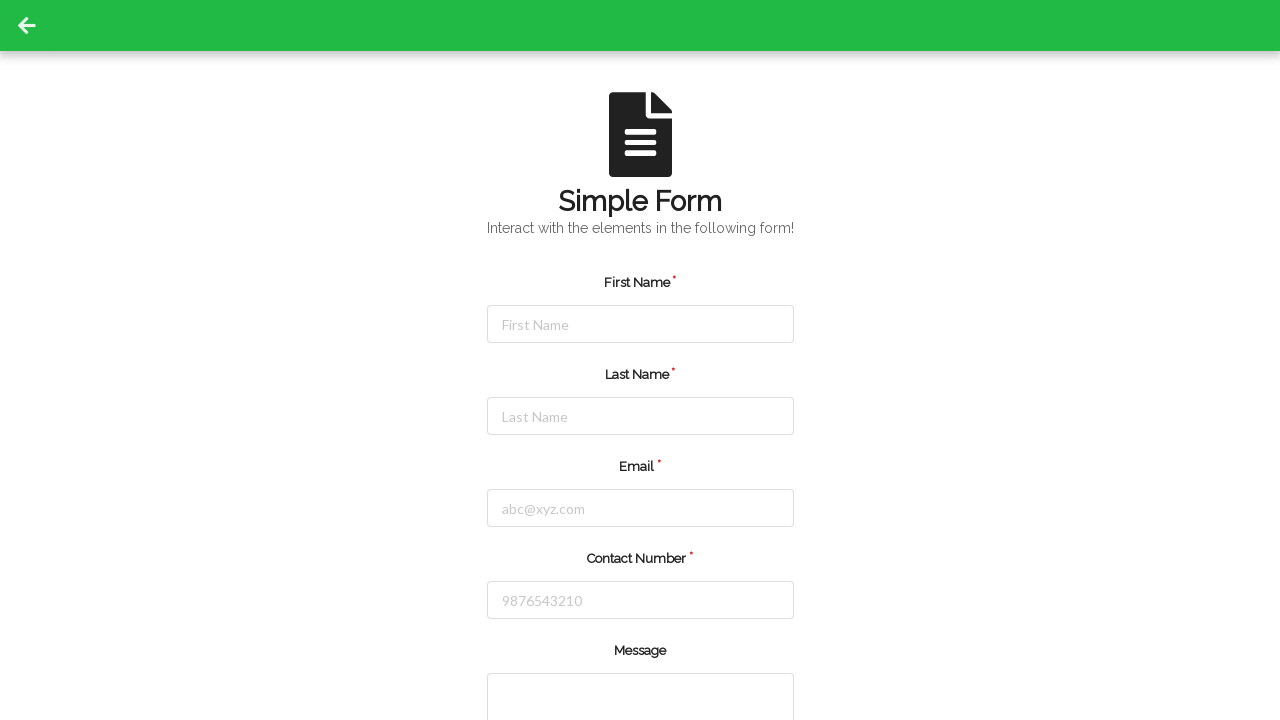

Reloaded page for next iteration
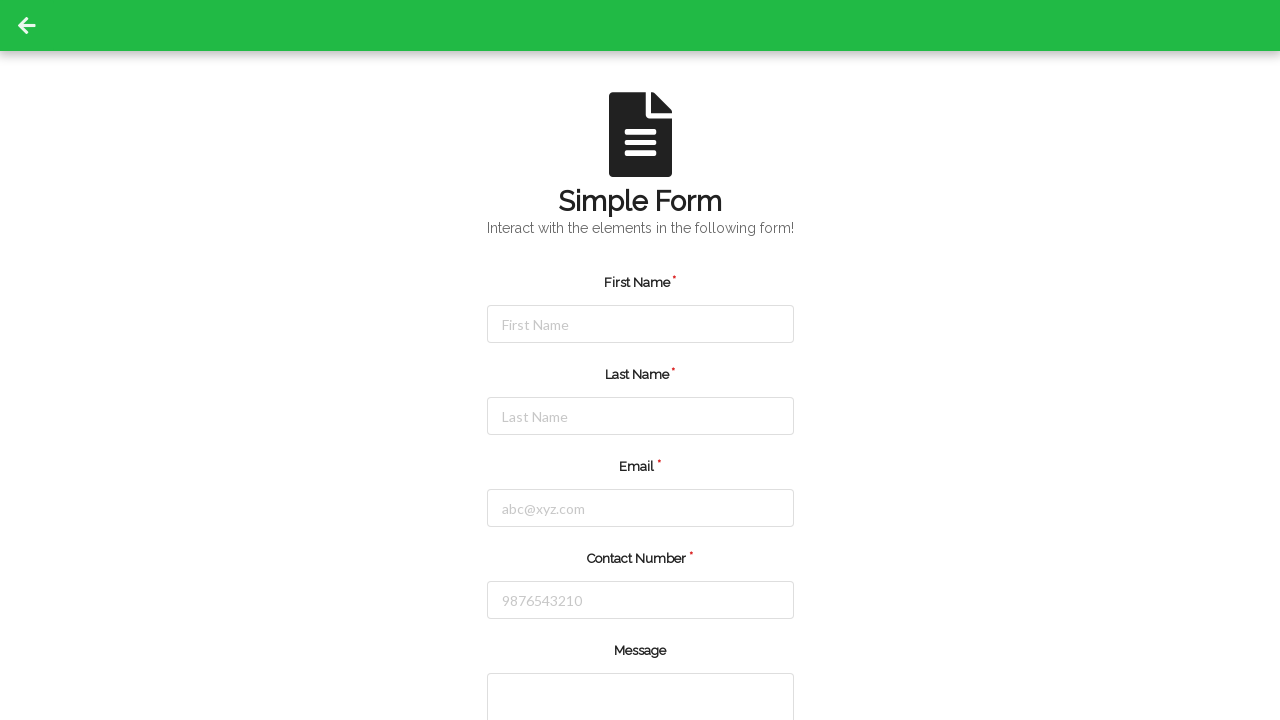

Filled first name field with 'Michael' on #firstName
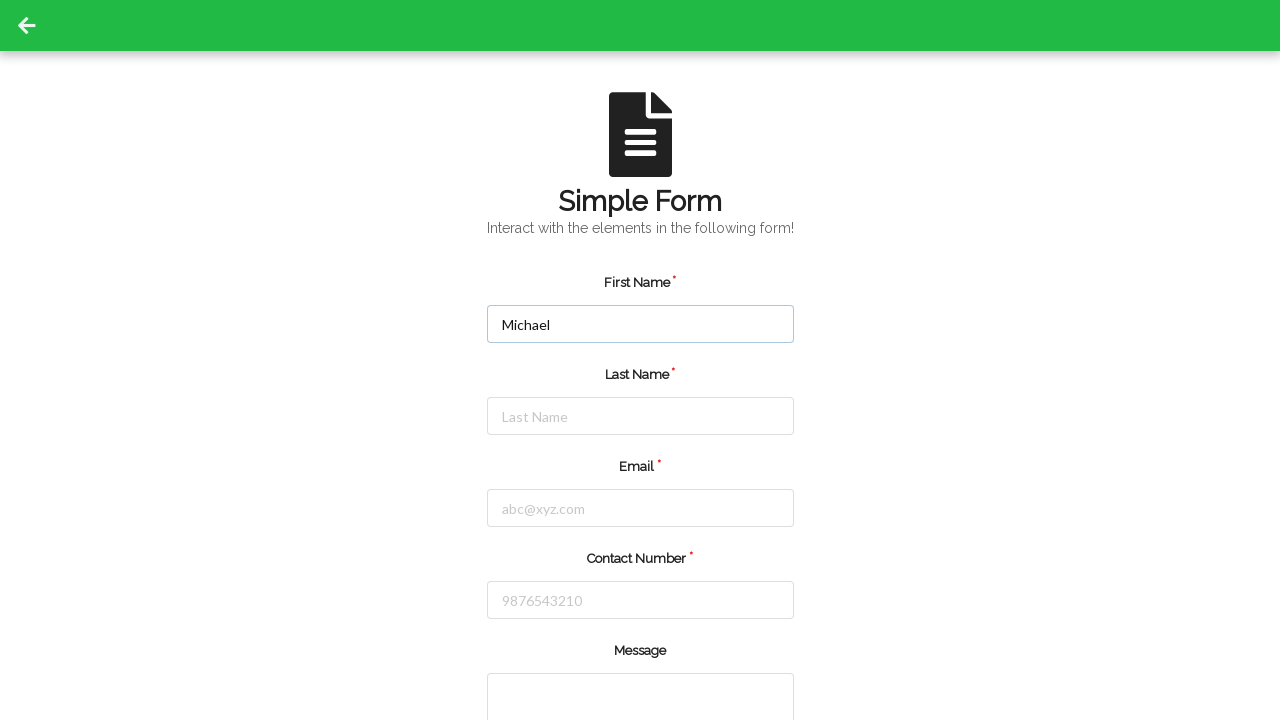

Filled last name field with 'Williams' on #lastName
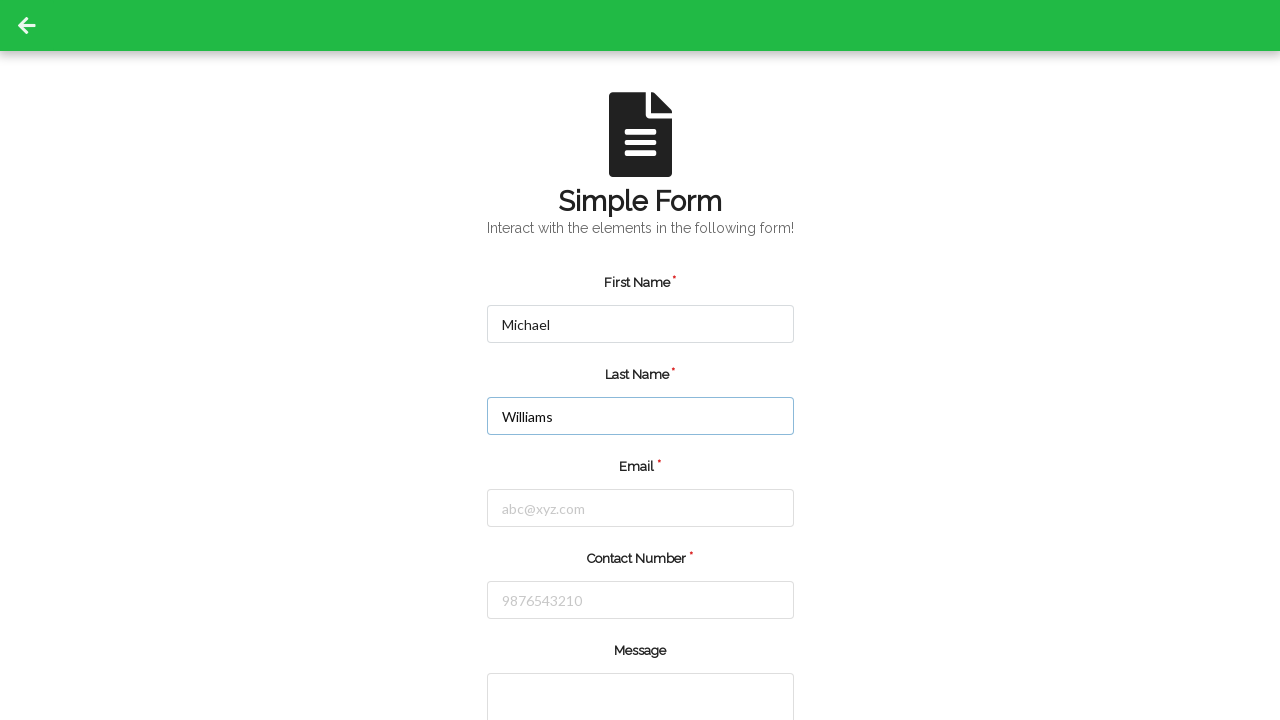

Filled email field with 'michael.williams@example.com' on #email
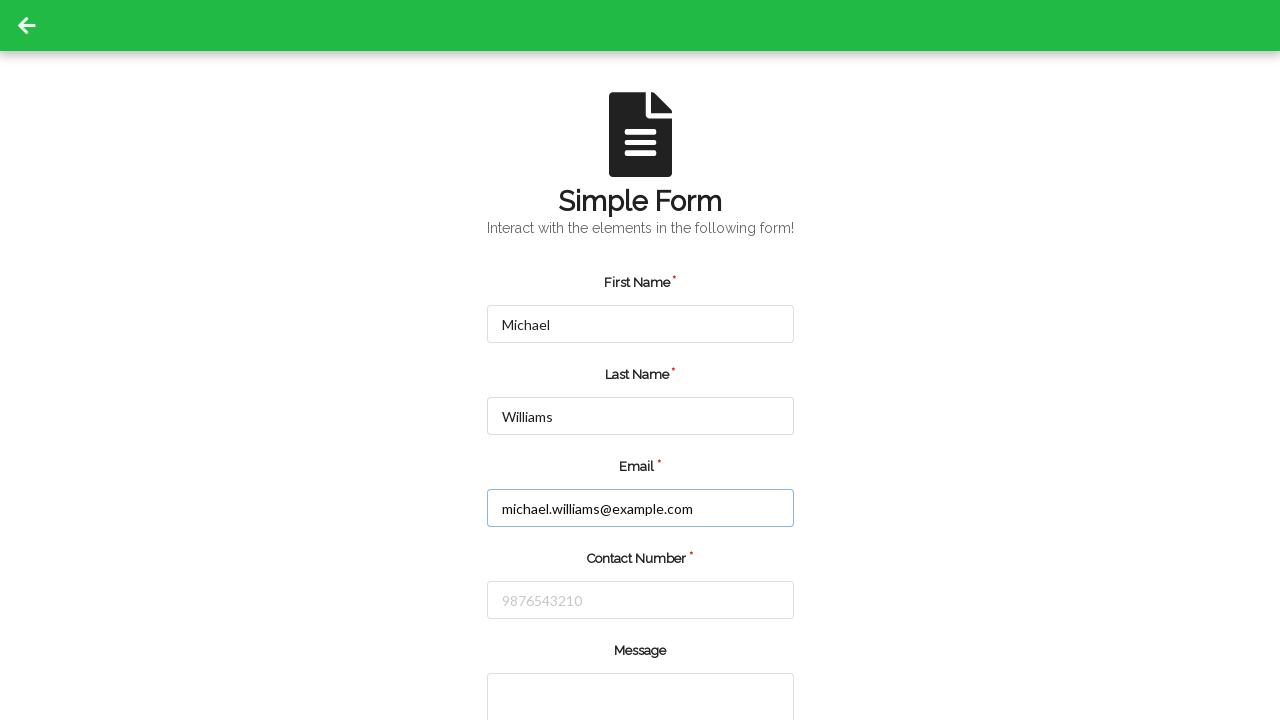

Filled phone number field with '5555551234' on #number
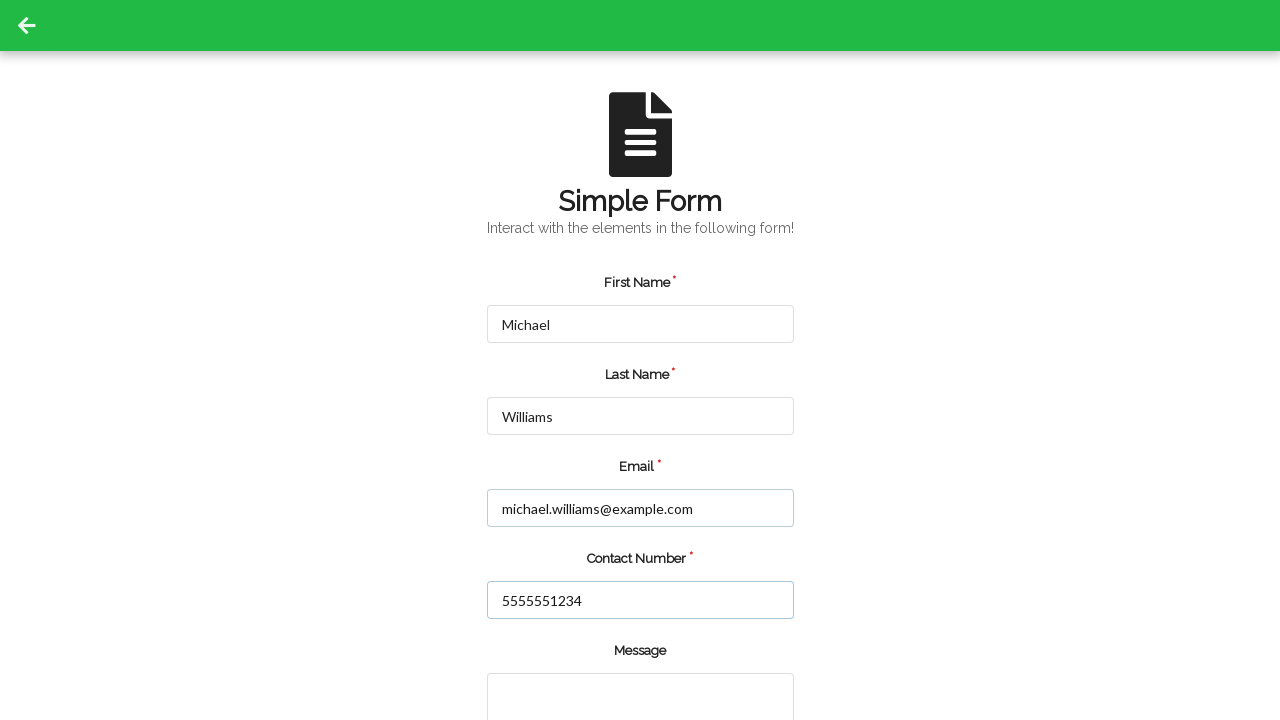

Filled message textarea with 'Test Automation' on textarea
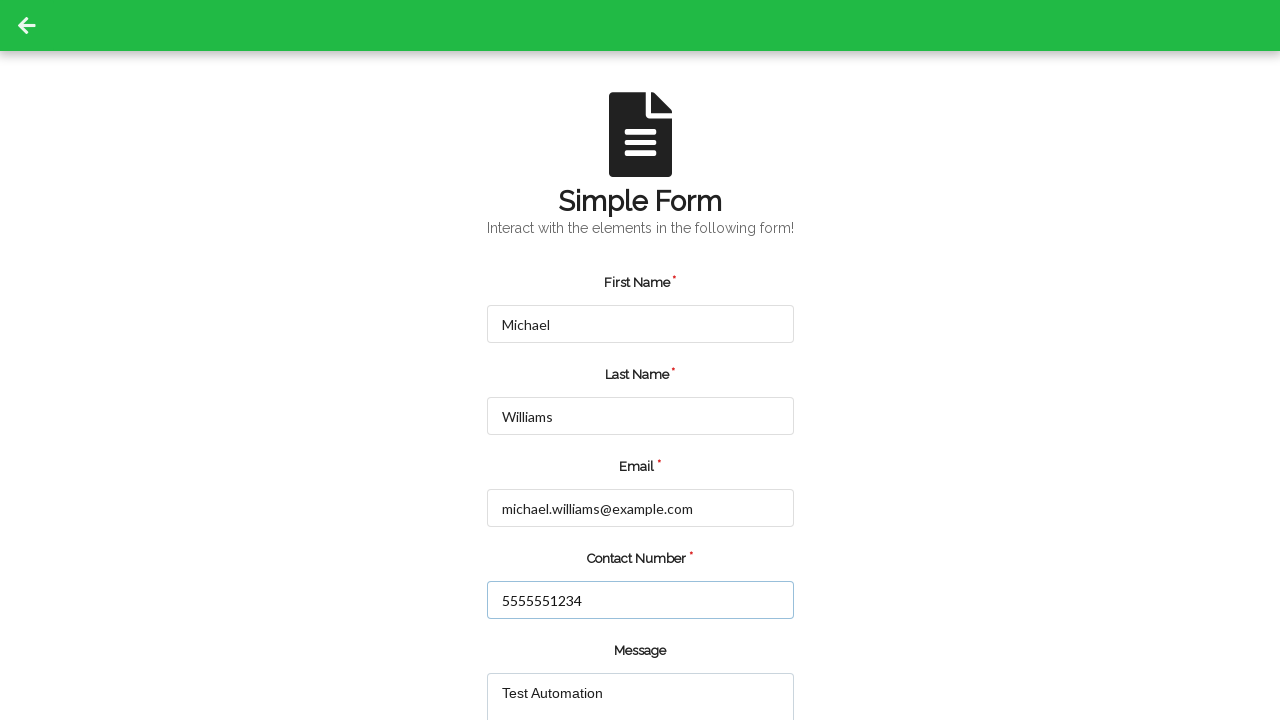

Clicked submit button at (558, 660) on input.green
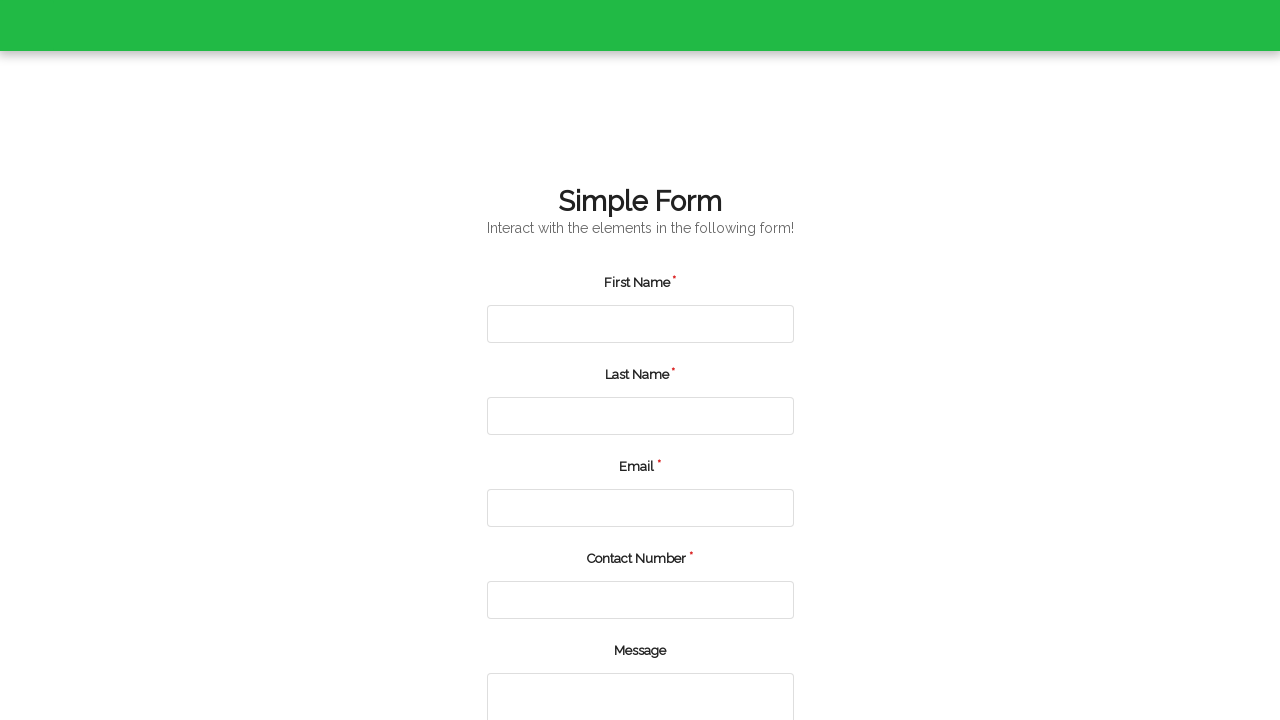

Alert dialog accepted
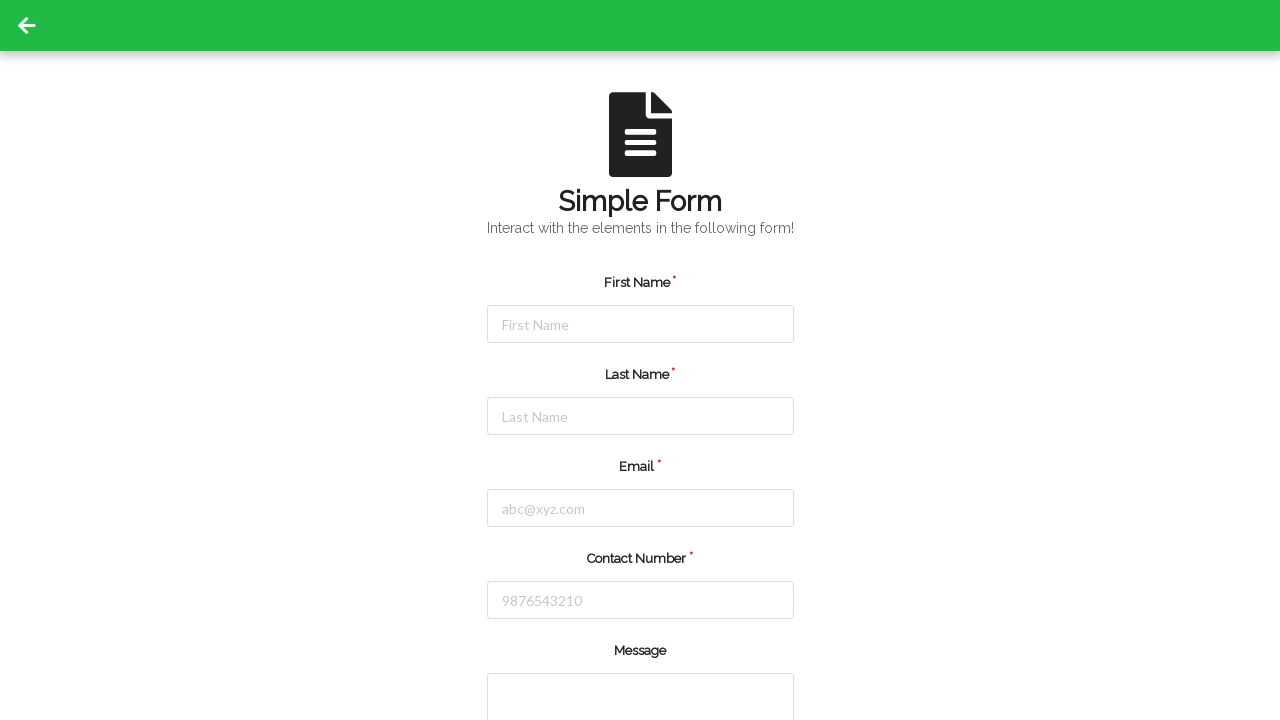

Waited 500ms for page to be ready
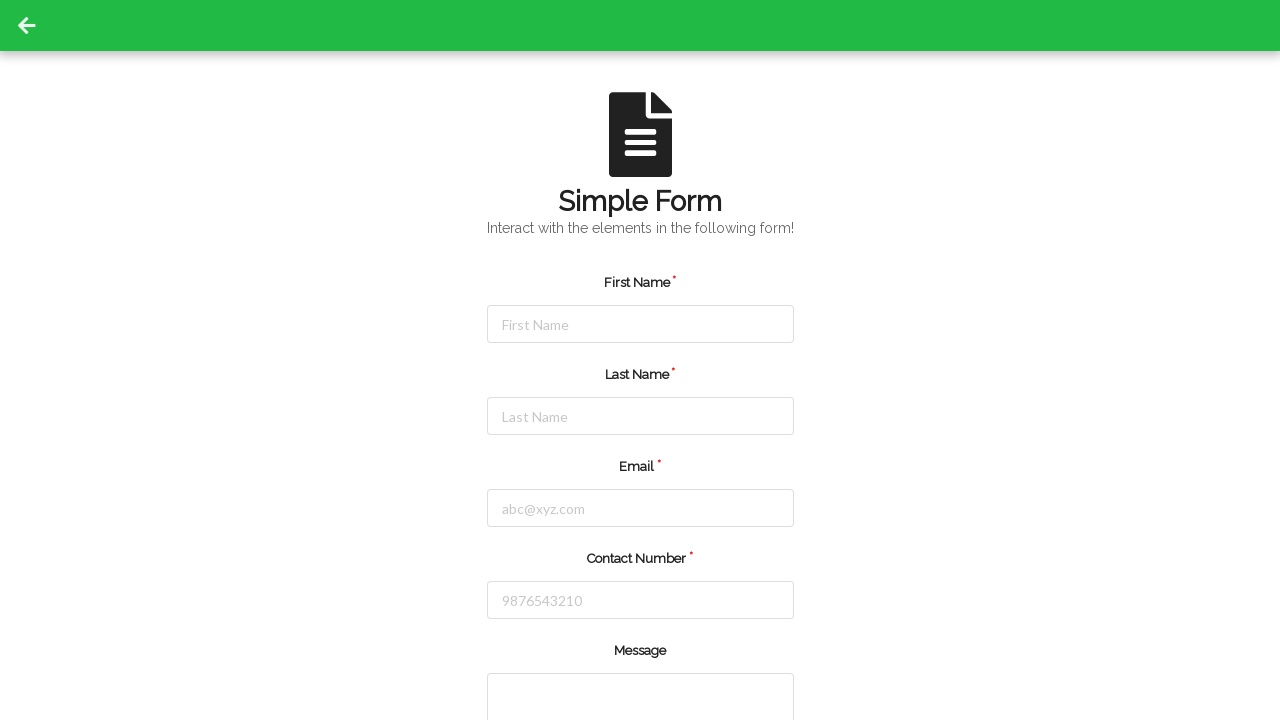

Reloaded page for next iteration
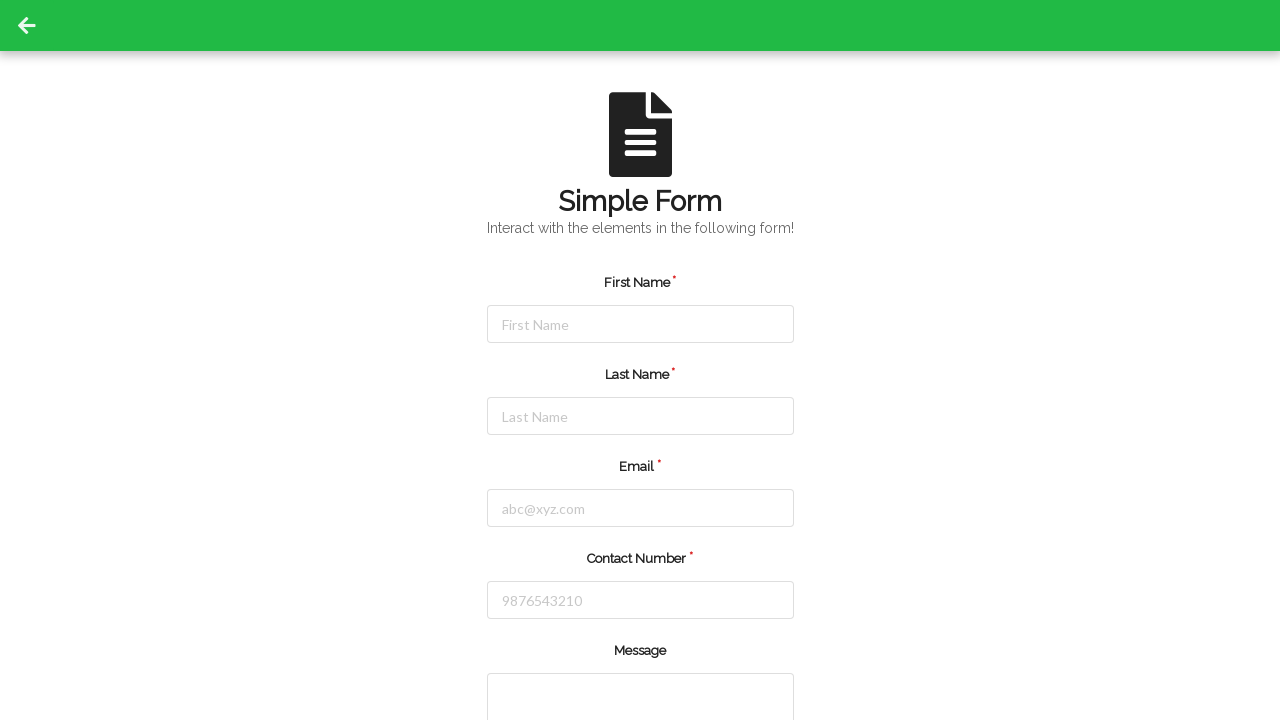

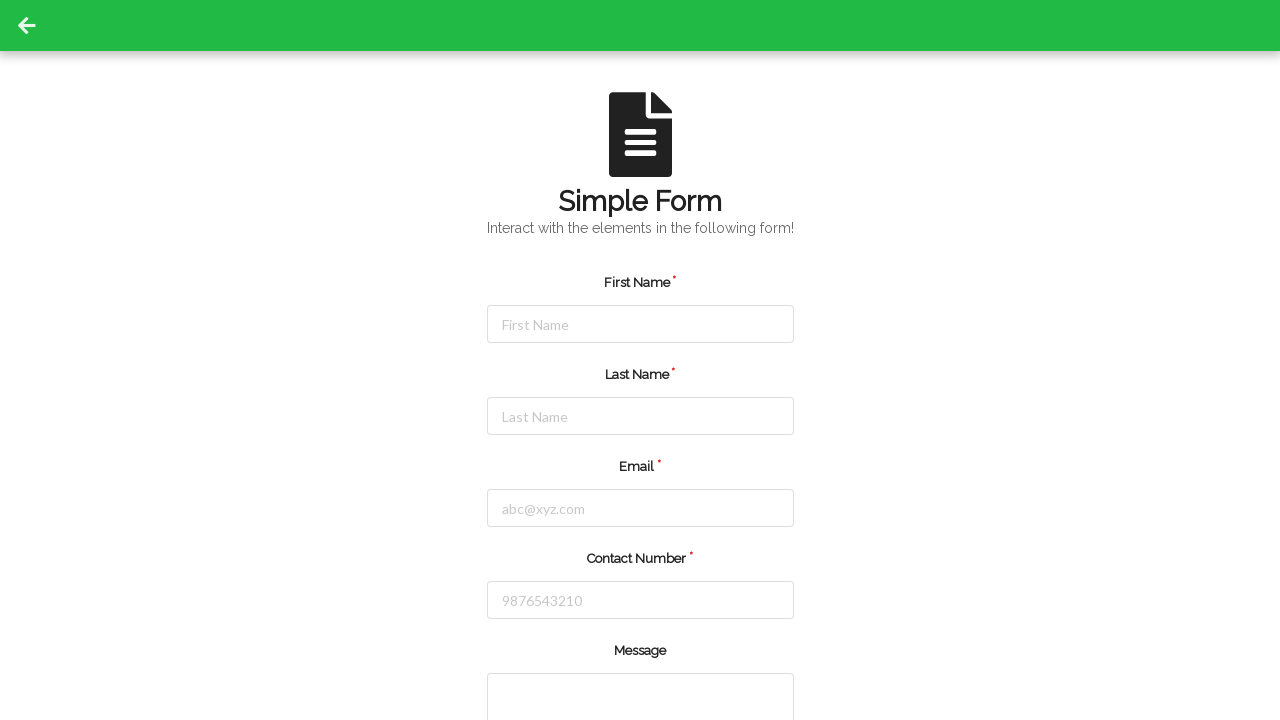